Navigates to a specific YouTube video page and loads it.

Starting URL: https://www.youtube.com/watch?v=dQw4w9WgXcQ

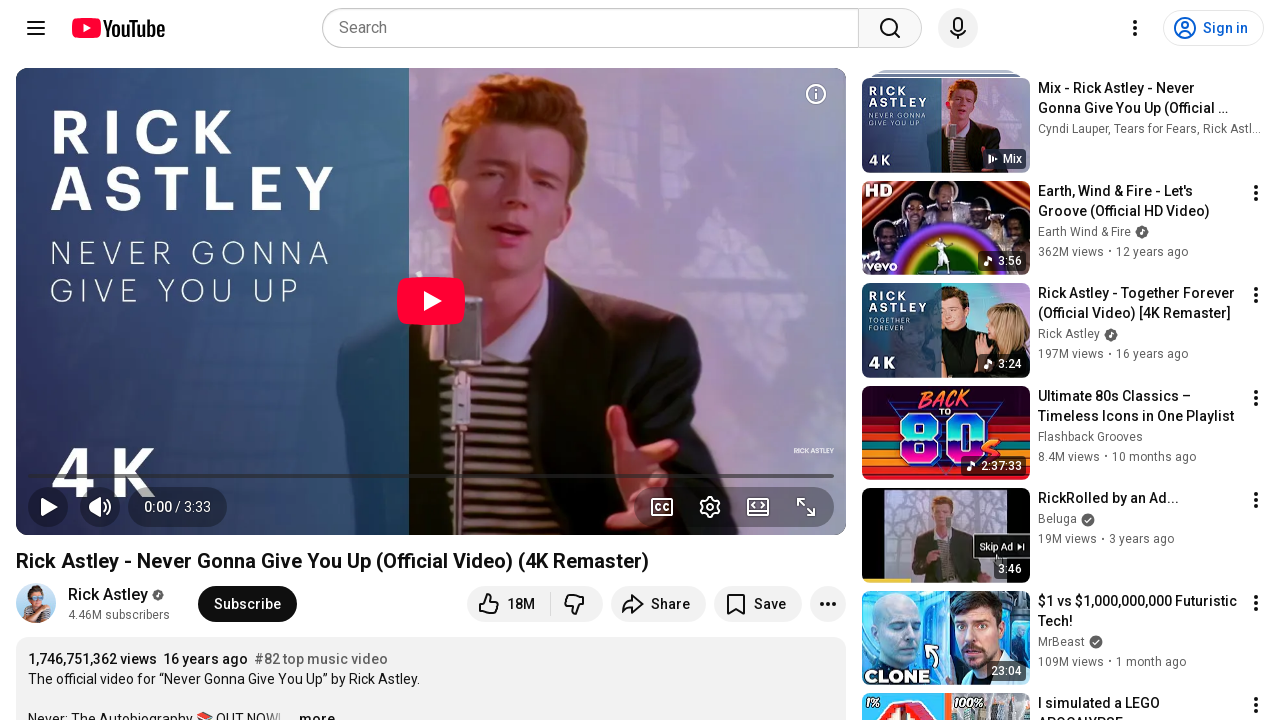

Waited for video player to load on YouTube page
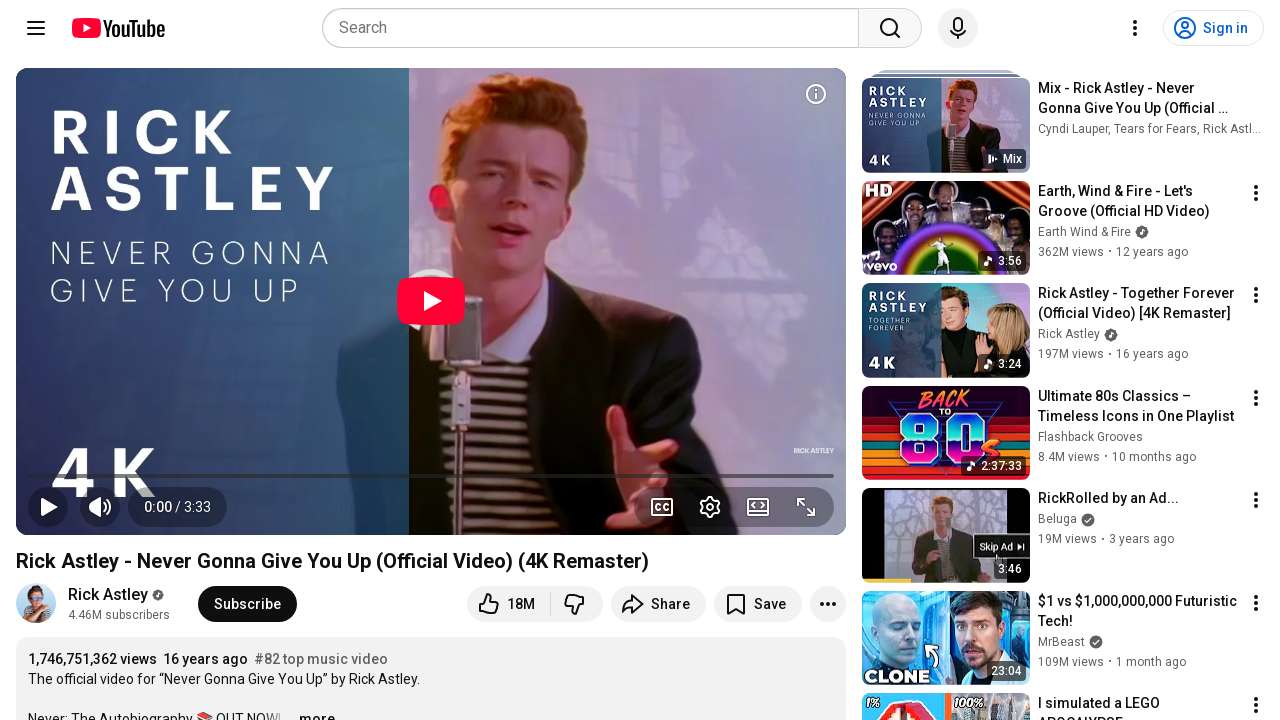

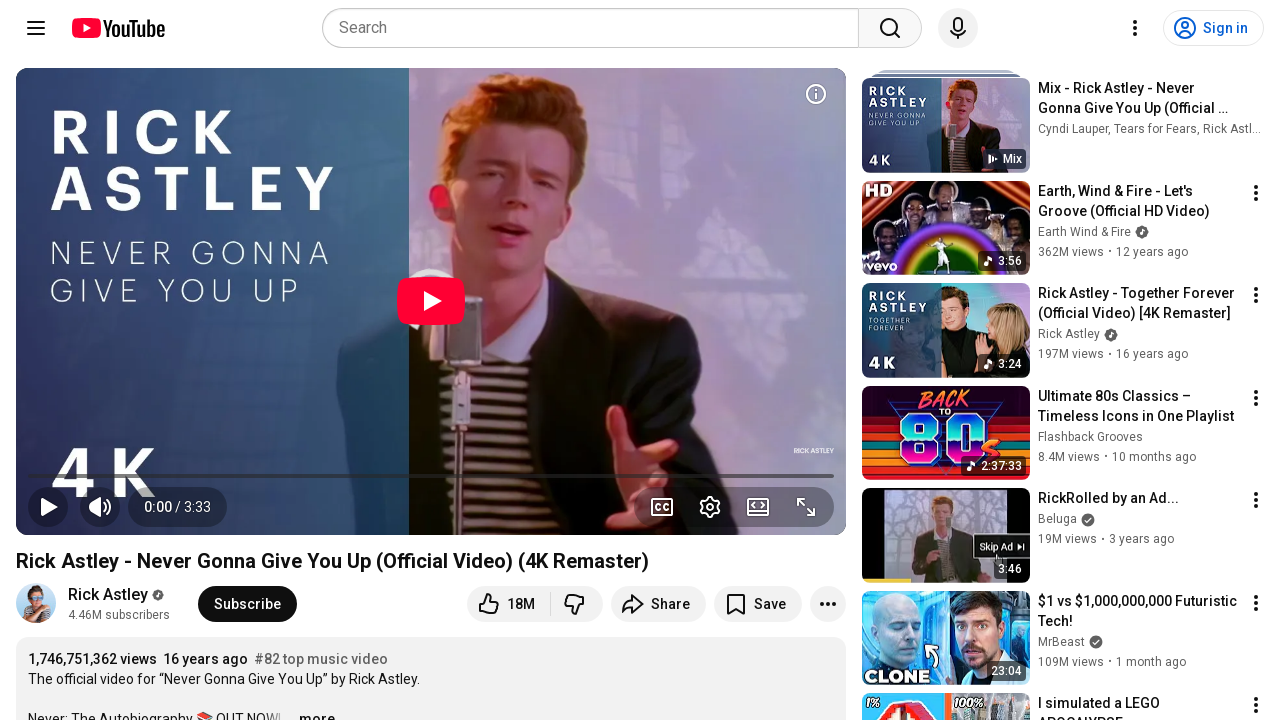